Tests language localization by switching from Russian to English and verifying the banner text changes, then switching back to Russian

Starting URL: http://devquality.ru/ru

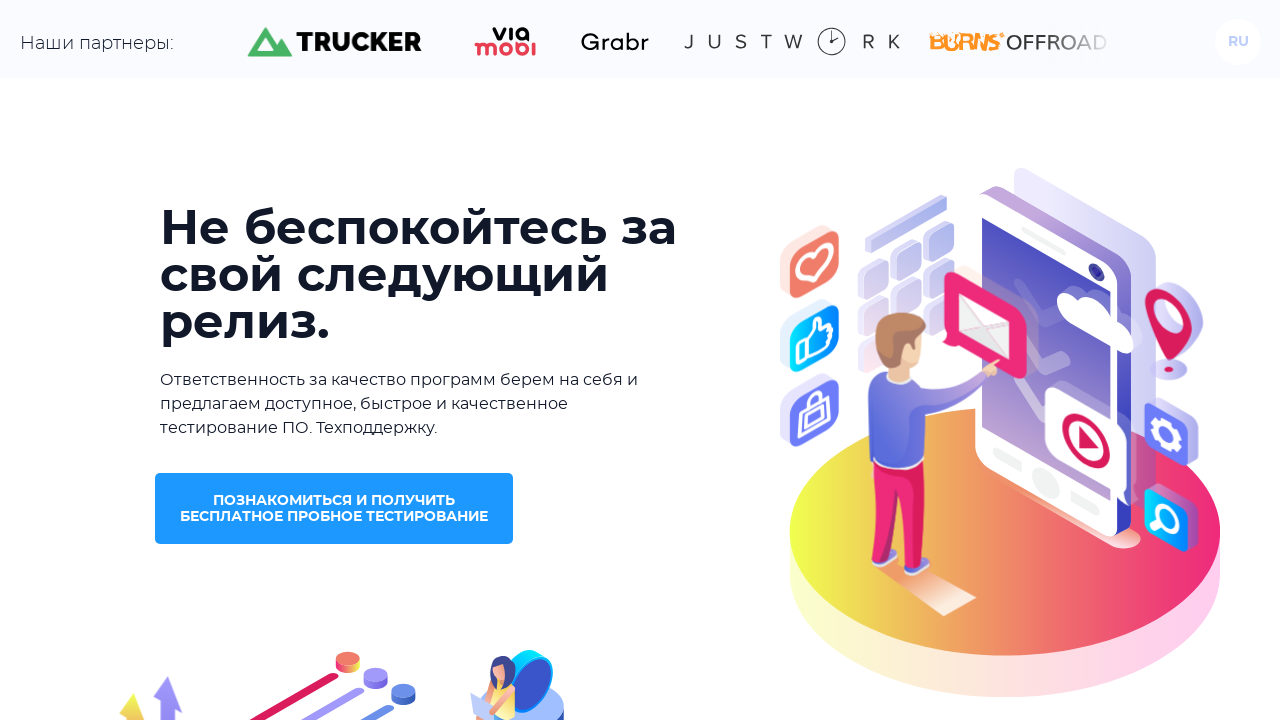

Hovered on header content to reveal language switcher at (1238, 32) on .header__content
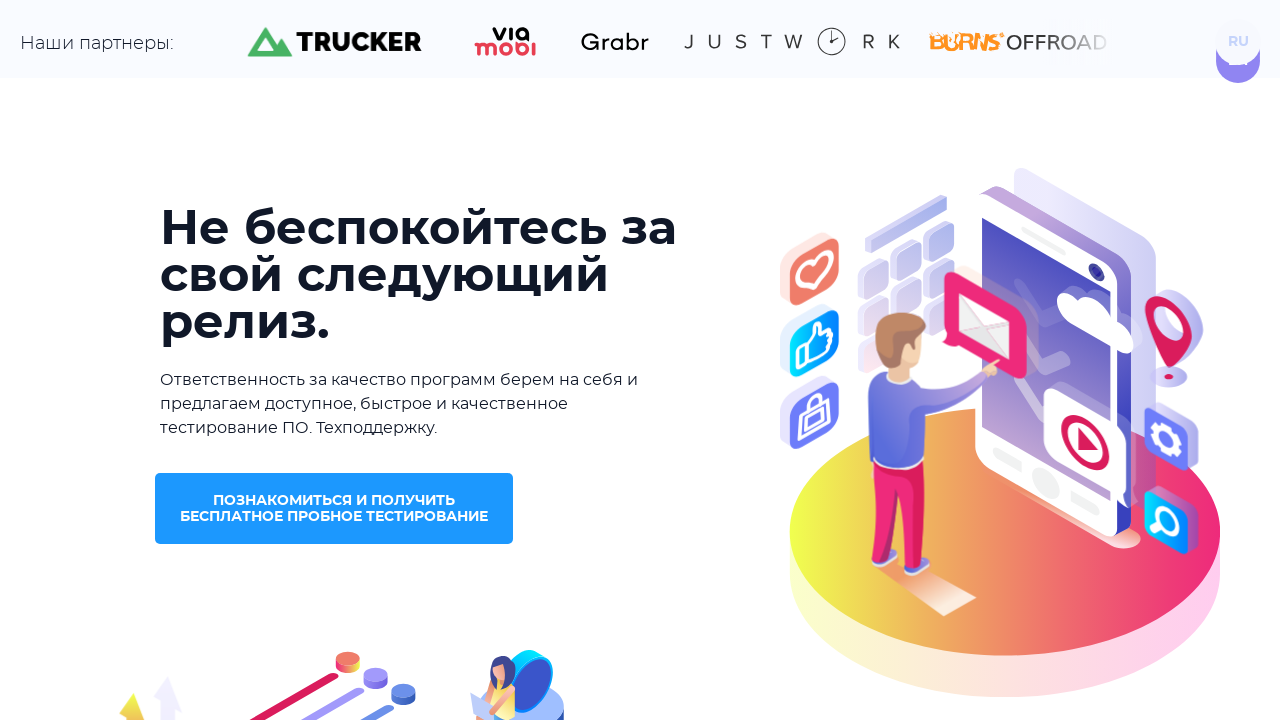

Clicked on English language link at (1238, 92) on .header__langs a >> internal:has-text="en"i
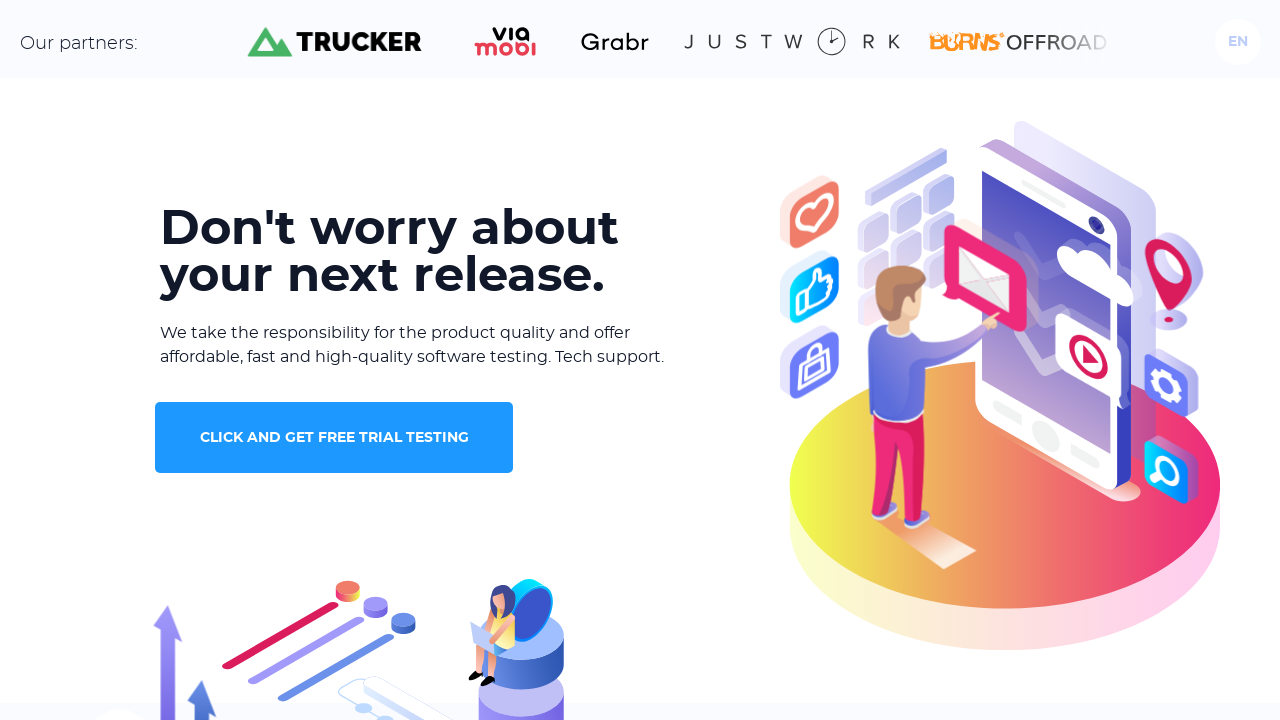

Verified English banner text 'Don't worry about your next release.' is displayed
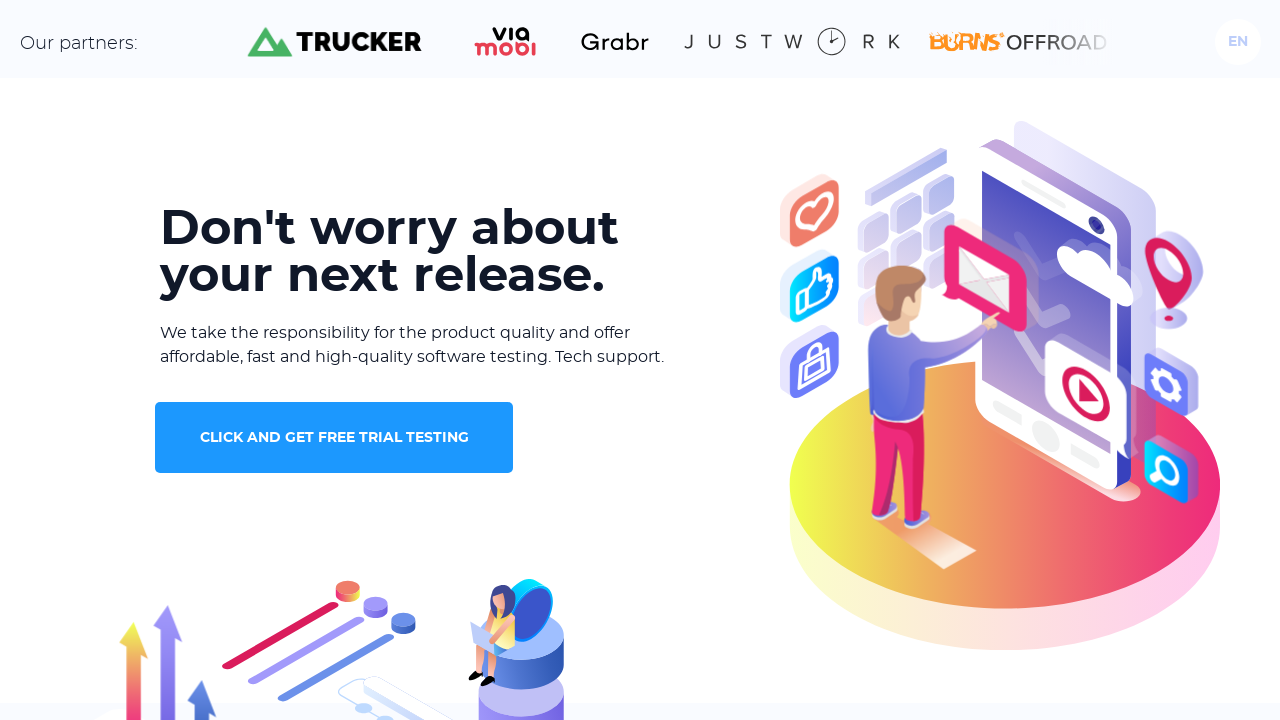

Hovered on header content to reveal language switcher again at (1238, 32) on .header__content
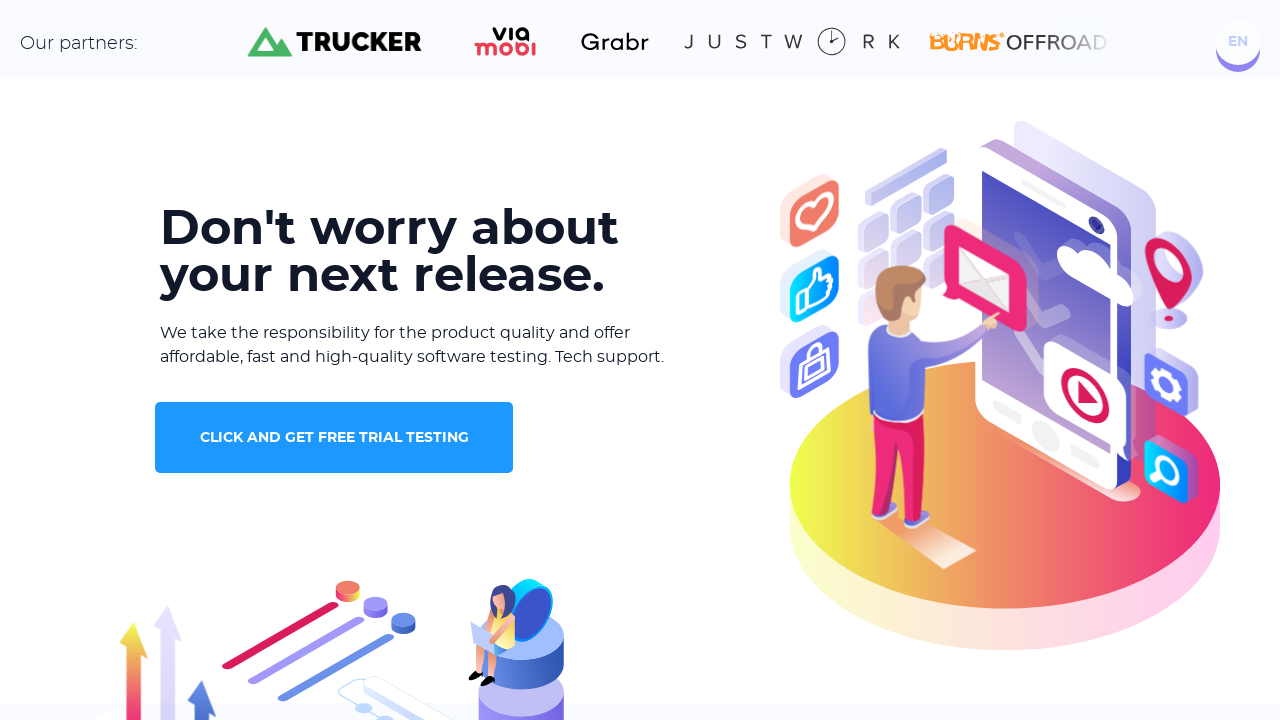

Clicked on Russian language link to switch back to Russian at (1238, 90) on .header__langs a >> internal:has-text="ru"i
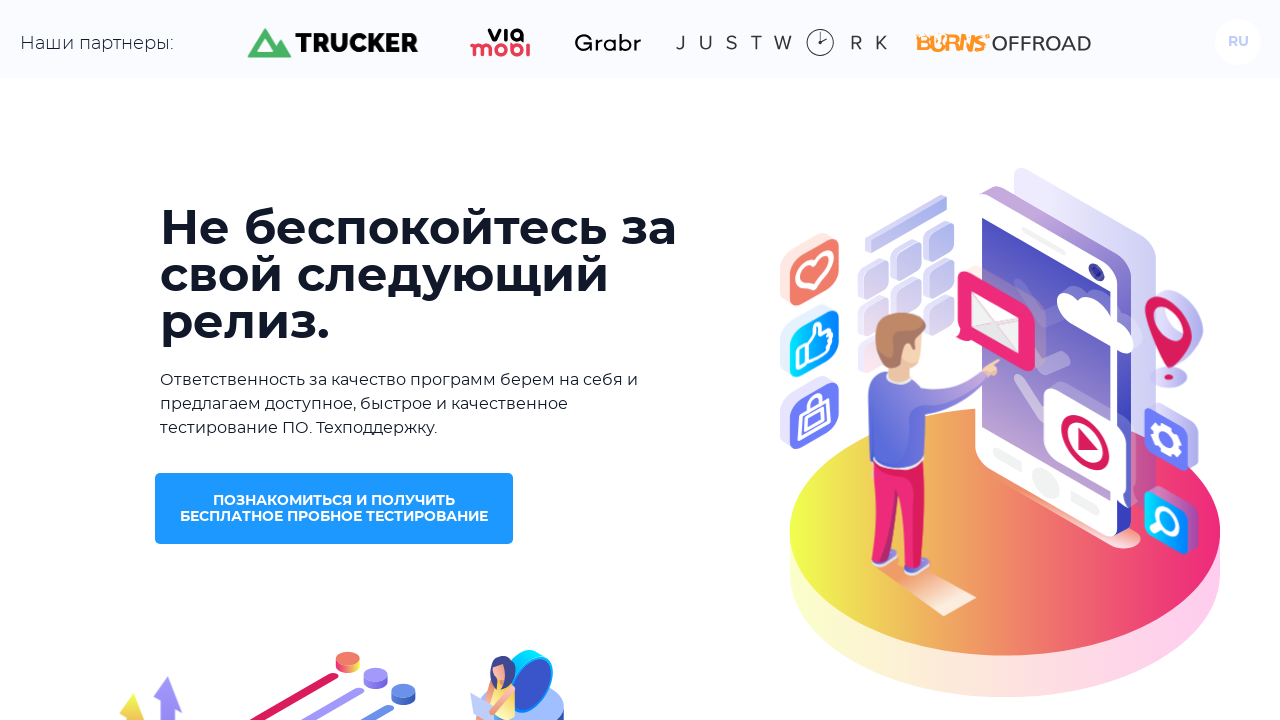

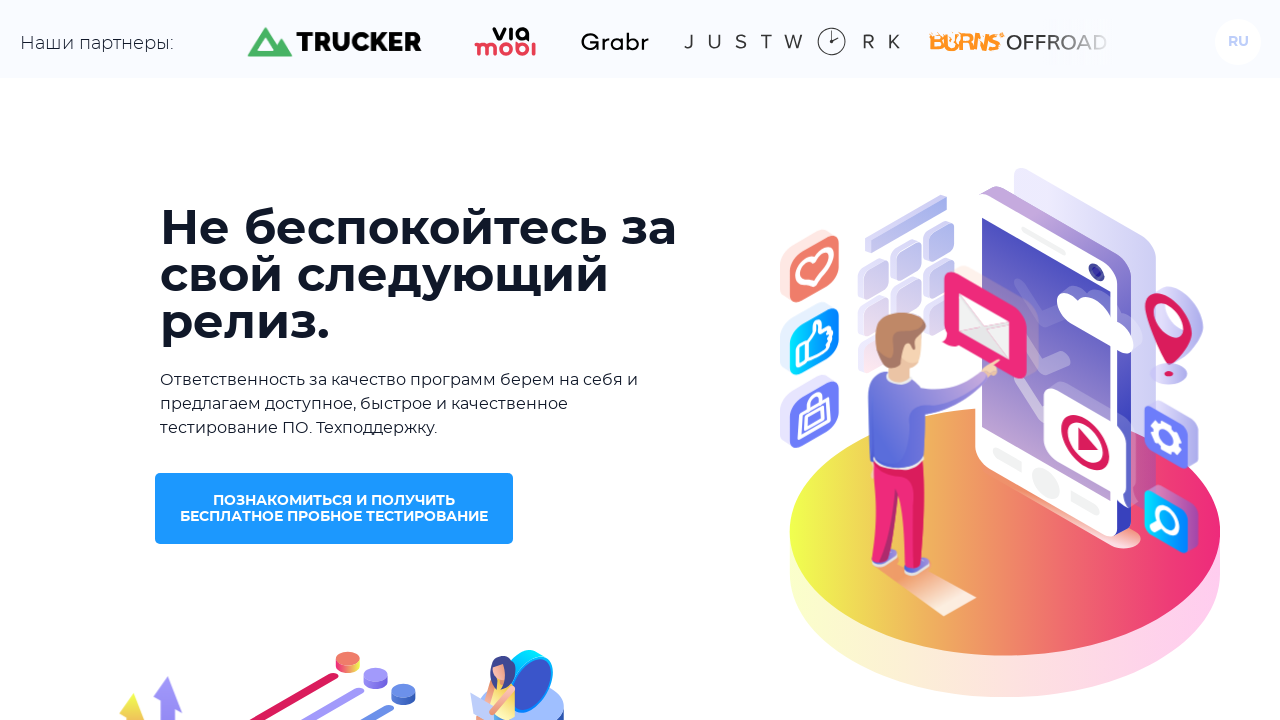